Tests visibility, text content, and href attributes of Facebook and Instagram links on the Html Elements page

Starting URL: https://techglobal-training.com/frontend

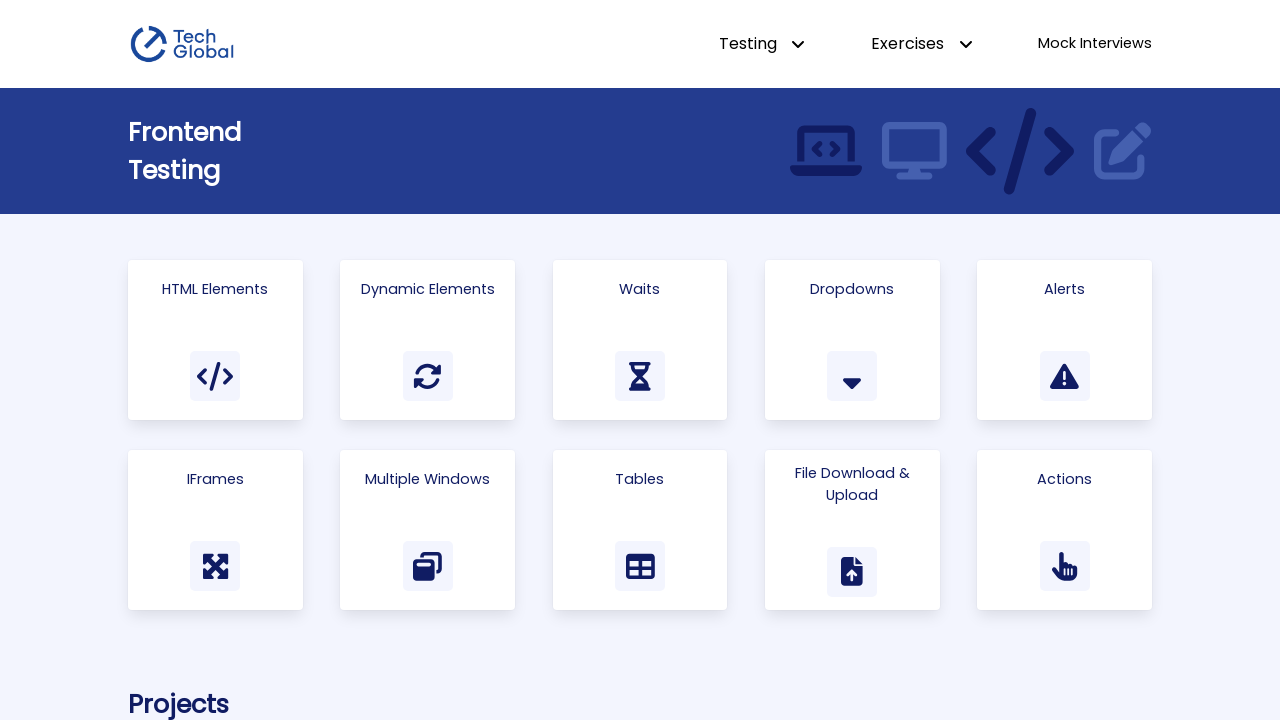

Clicked on the 'Html Elements' card at (215, 289) on text=Html Elements
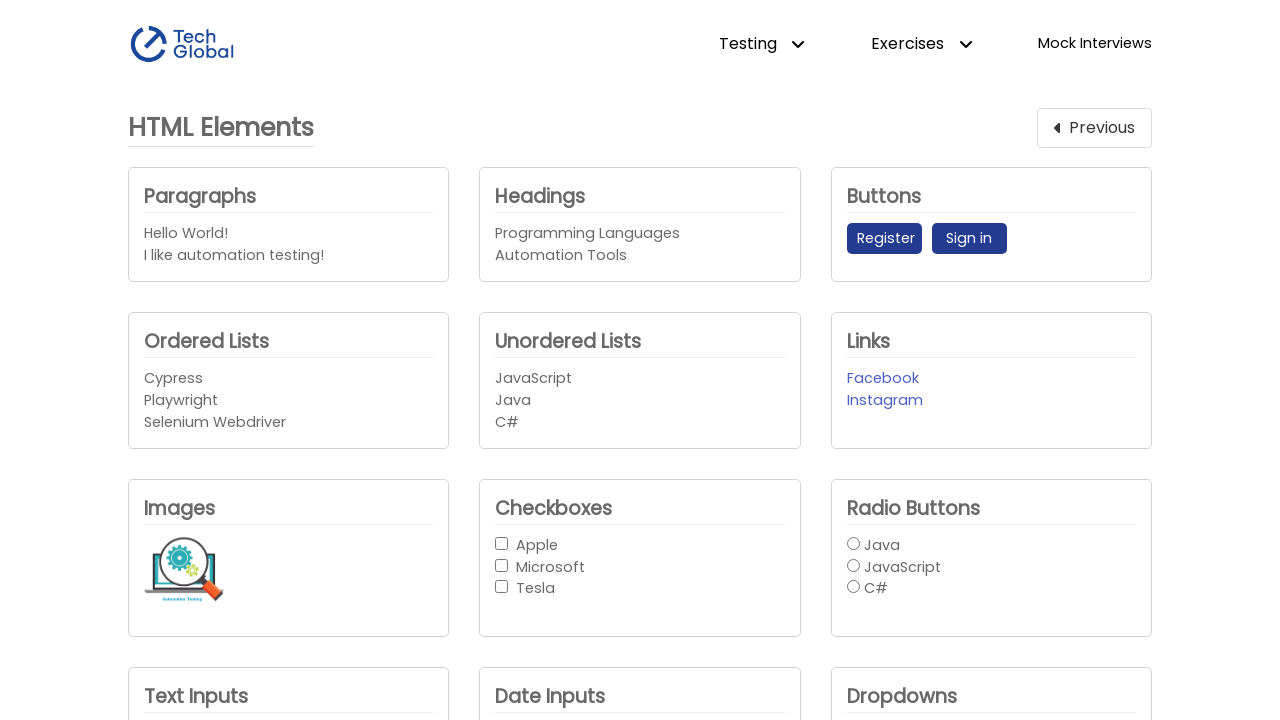

Located Facebook link element
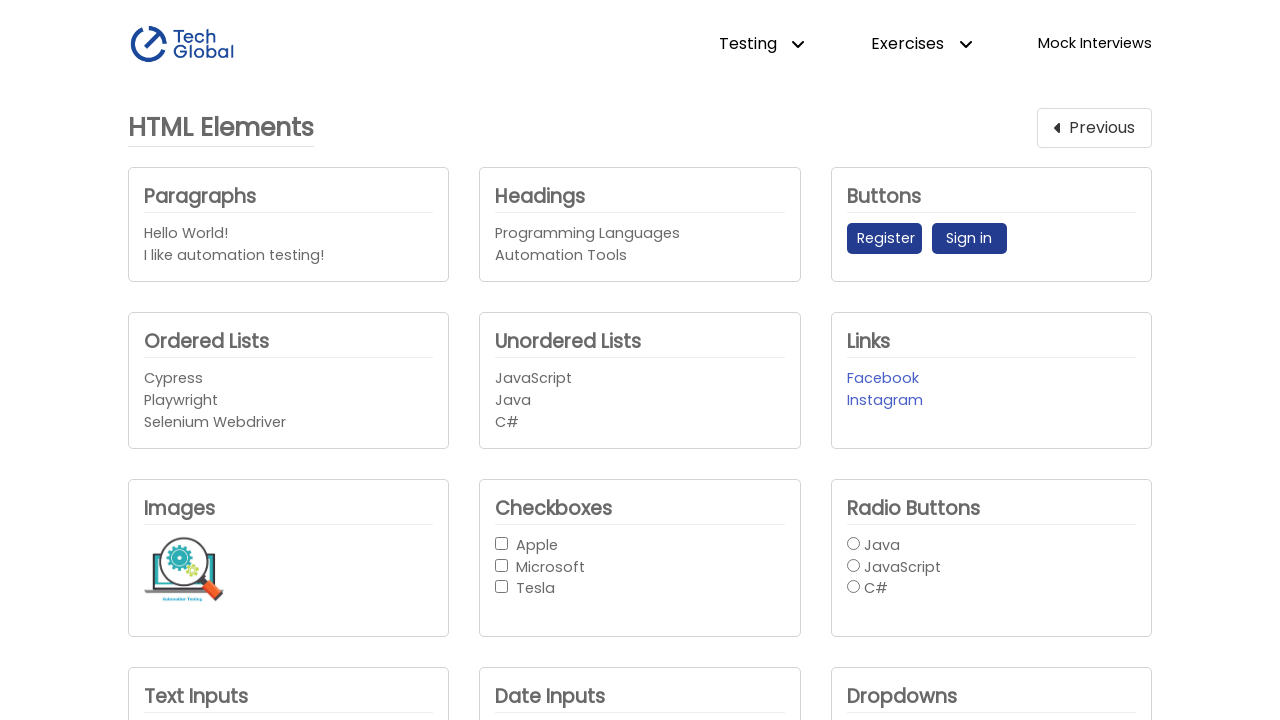

Facebook link is visible
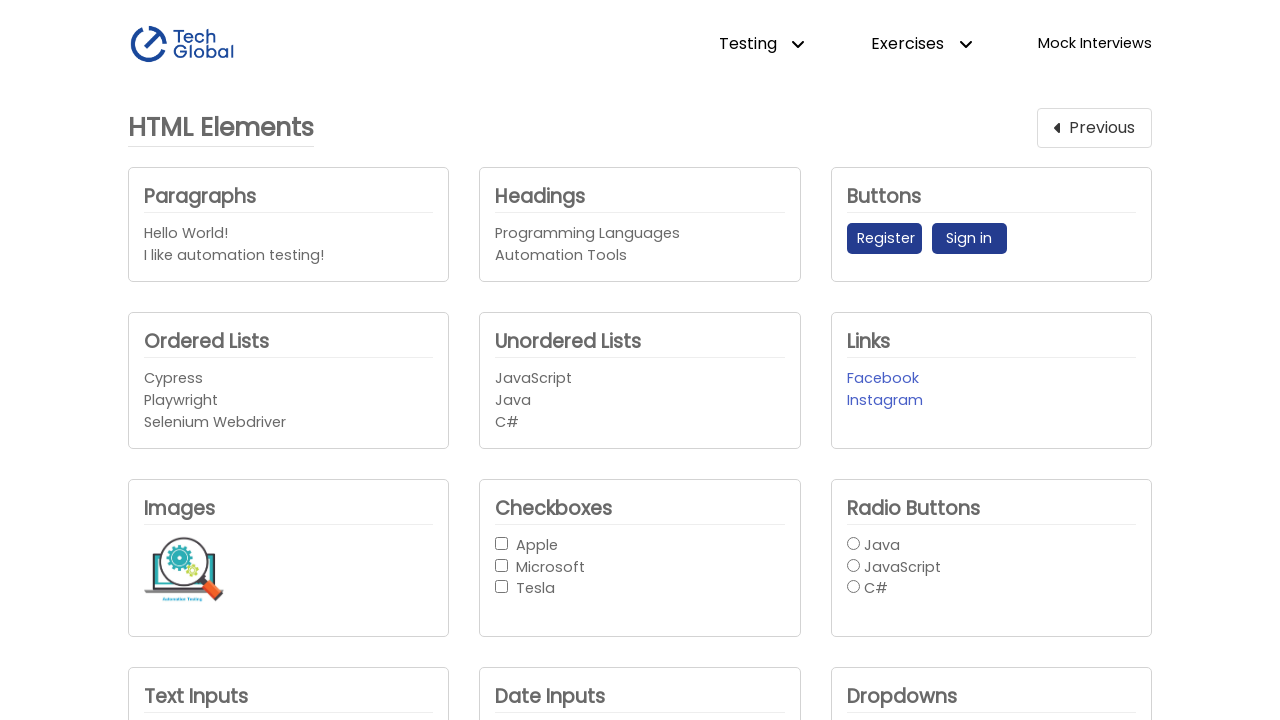

Verified Facebook link text content is 'Facebook'
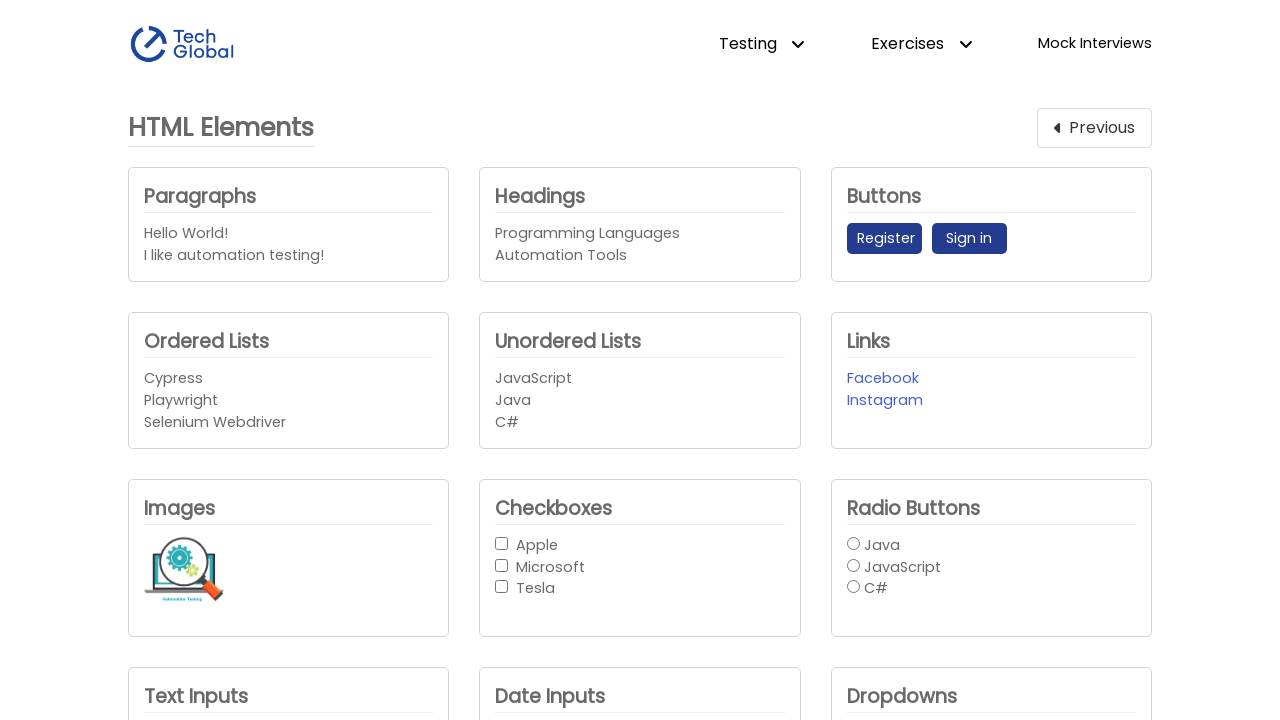

Verified Facebook link href is 'https://www.facebook.com/techglobaleducation'
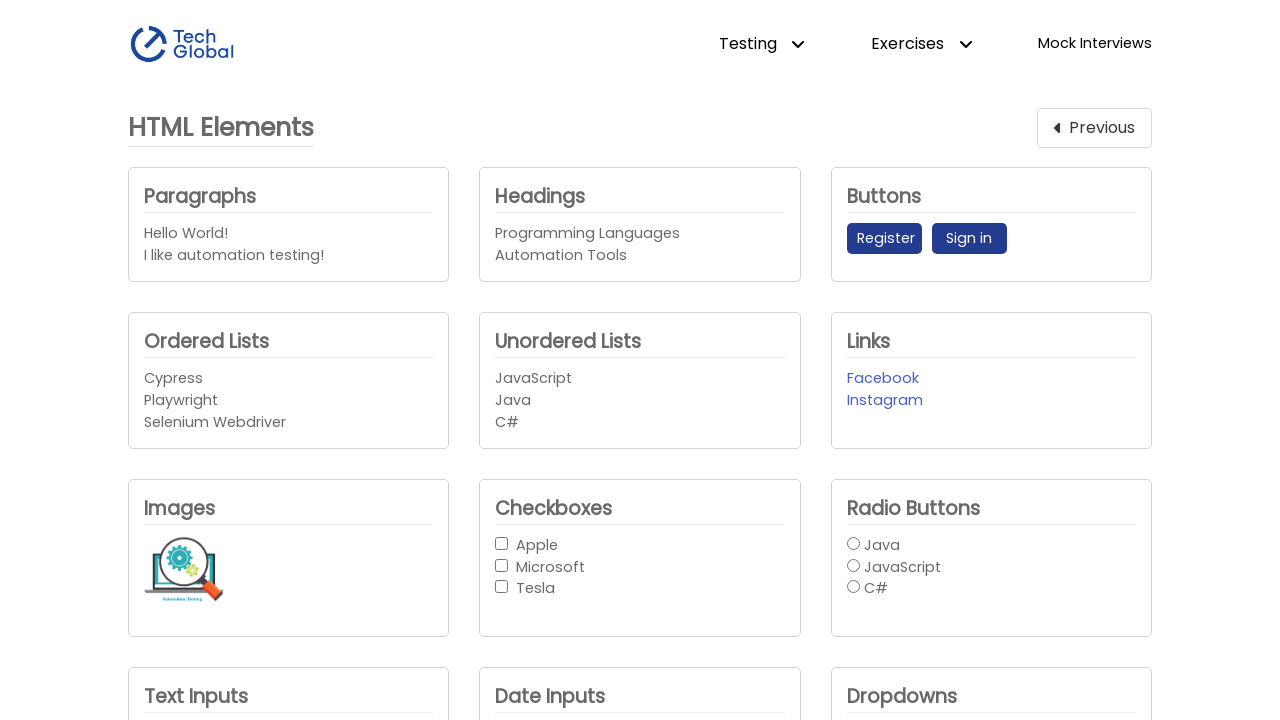

Located Instagram link element
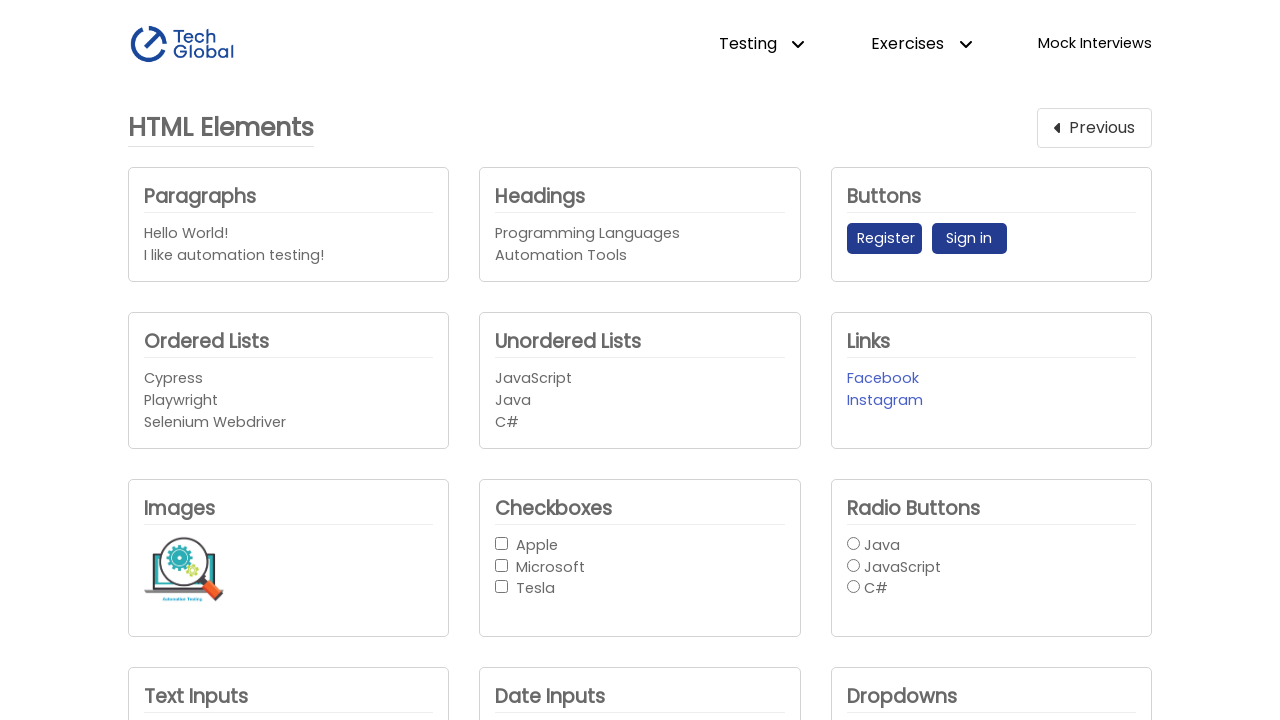

Instagram link is visible
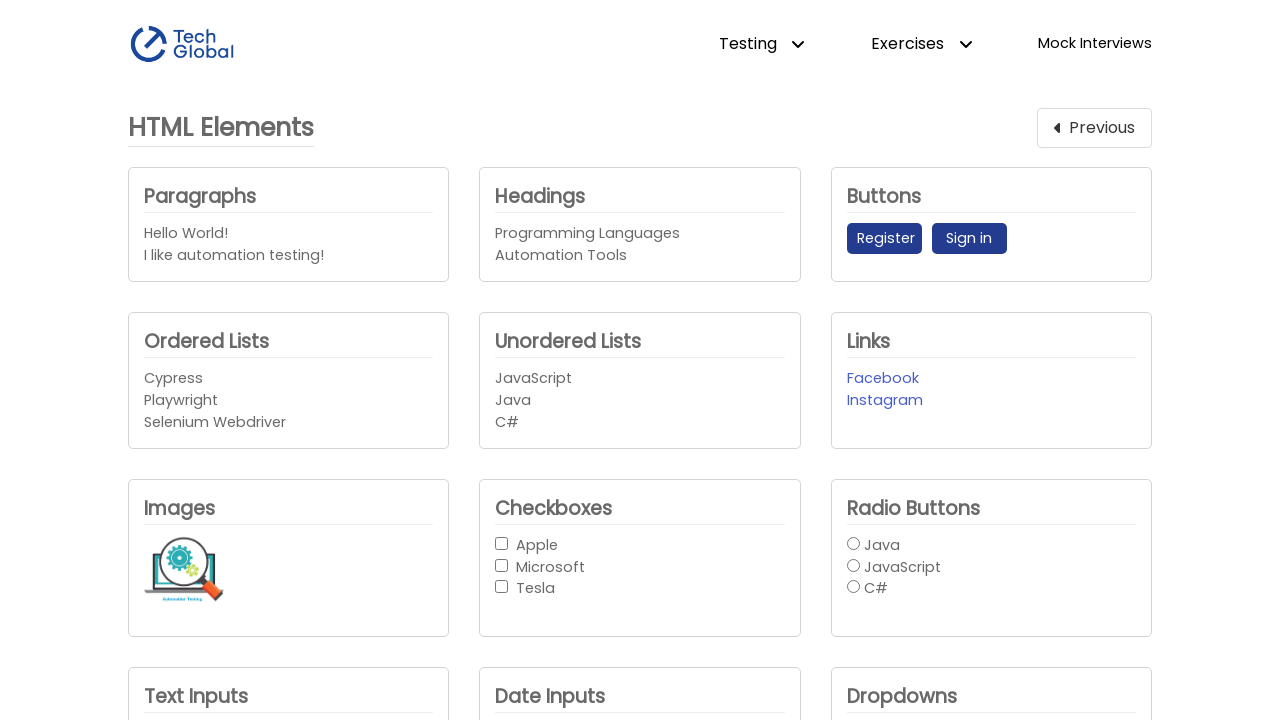

Verified Instagram link text content is 'Instagram'
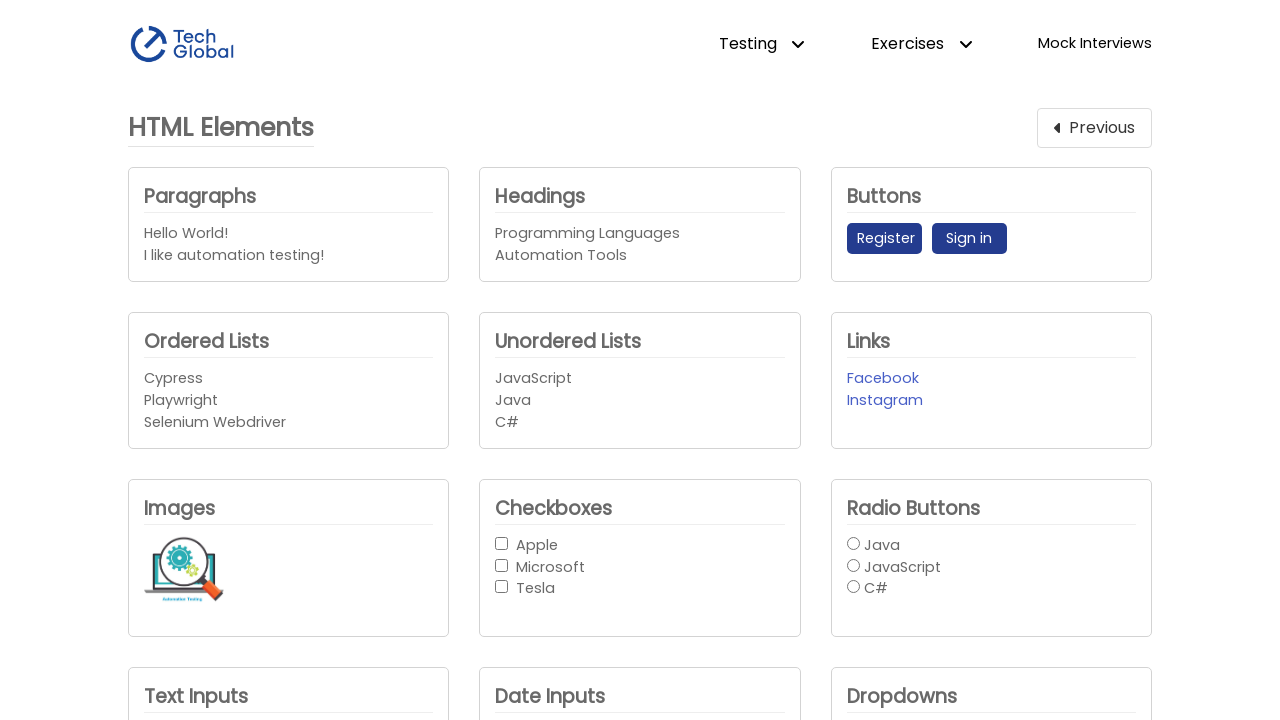

Verified Instagram link href is 'https://www.instagram.com/techglobal.school/?hl=en'
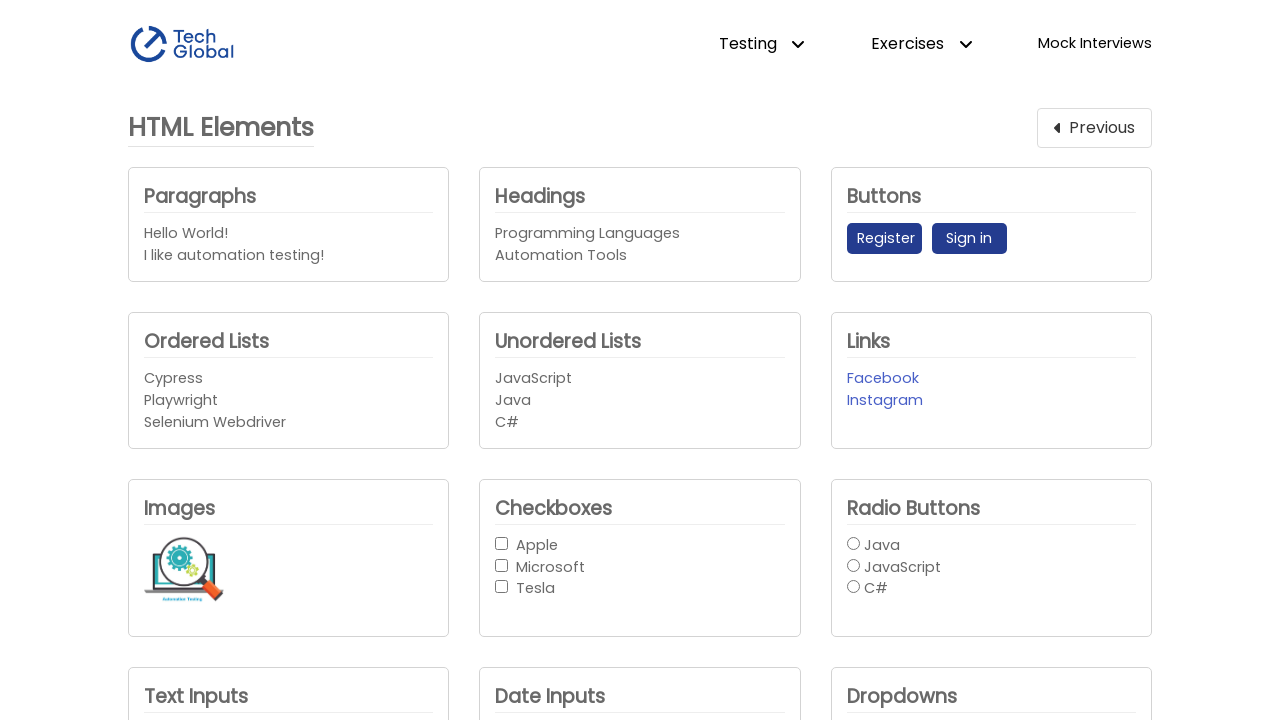

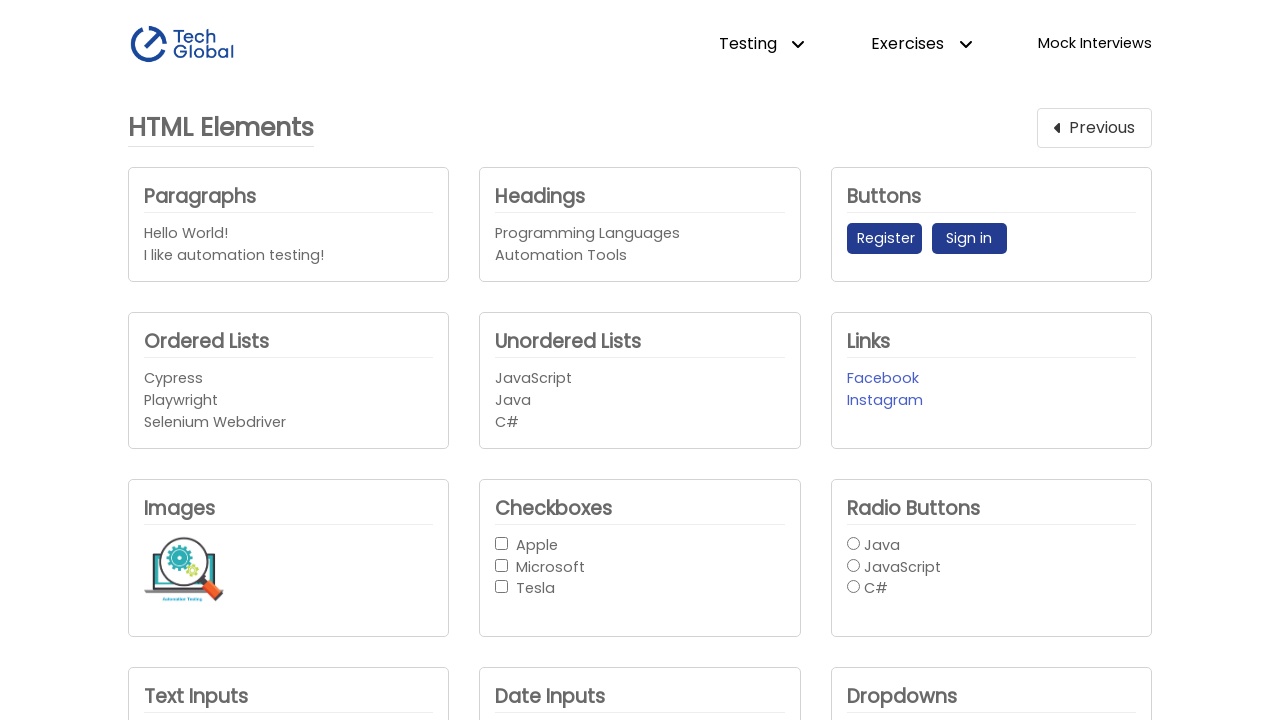